Fills out a text box form with name, email, and address information then submits it

Starting URL: https://demoqa.com/text-box

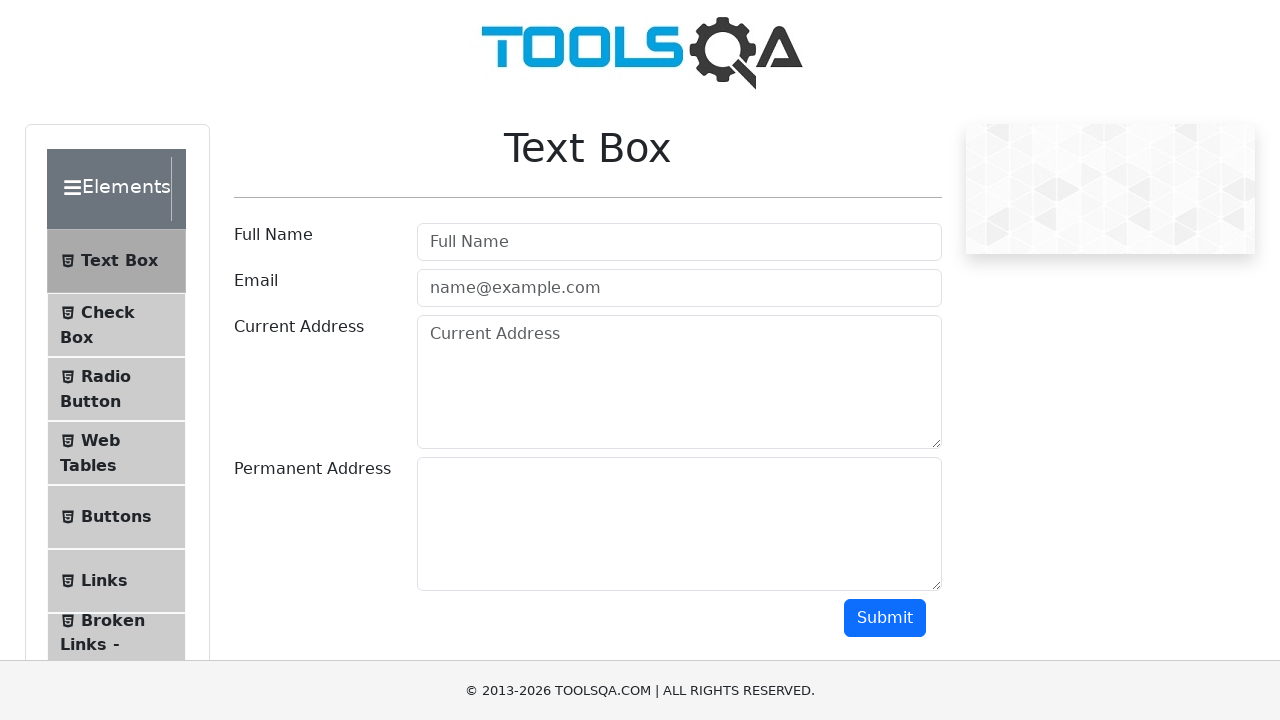

Filled Full Name field with 'John Smith' on [placeholder="Full Name"]
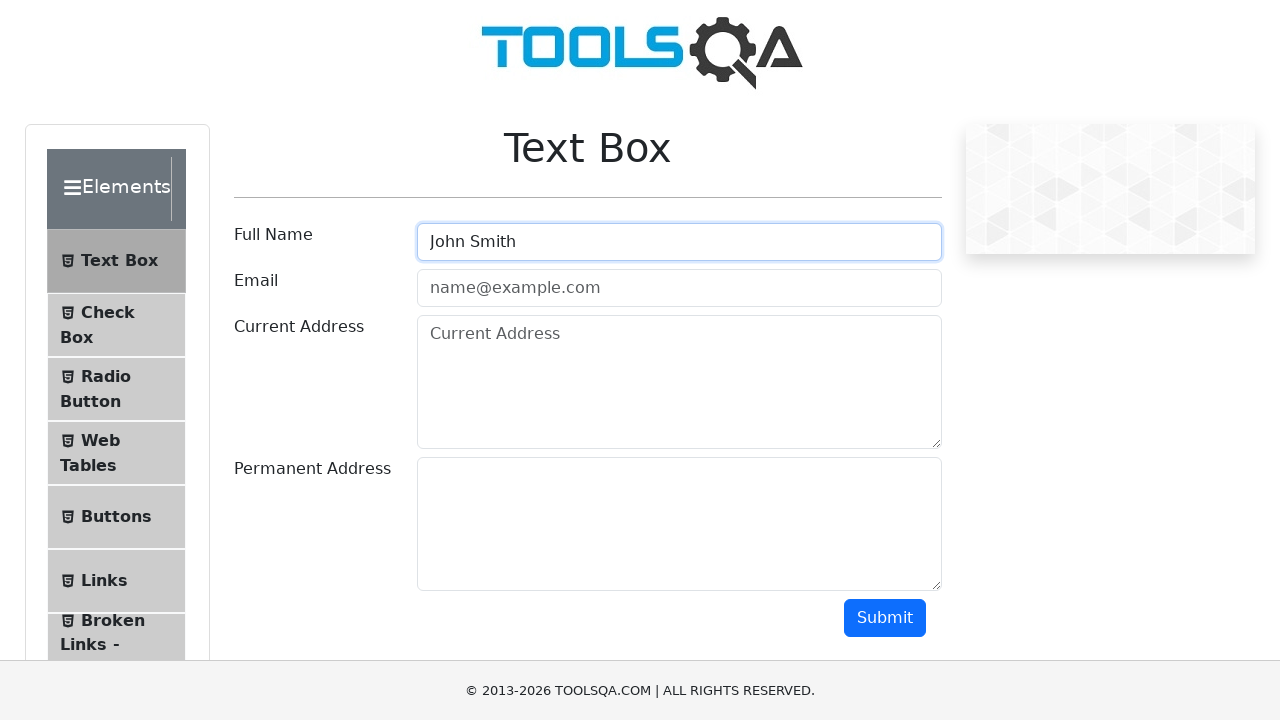

Filled Email field with 'john.smith@example.com' on [type="email"]
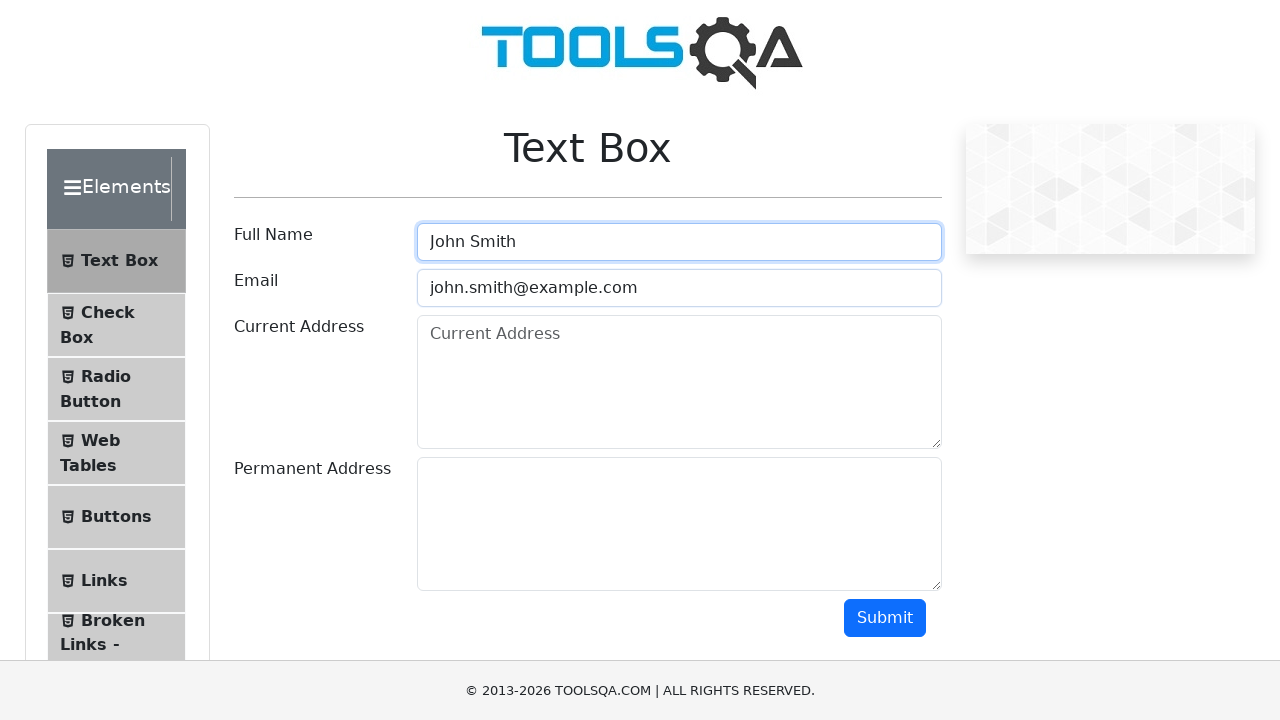

Filled Current Address field with '123 Main Street, New York, NY 10001' on [placeholder="Current Address"]
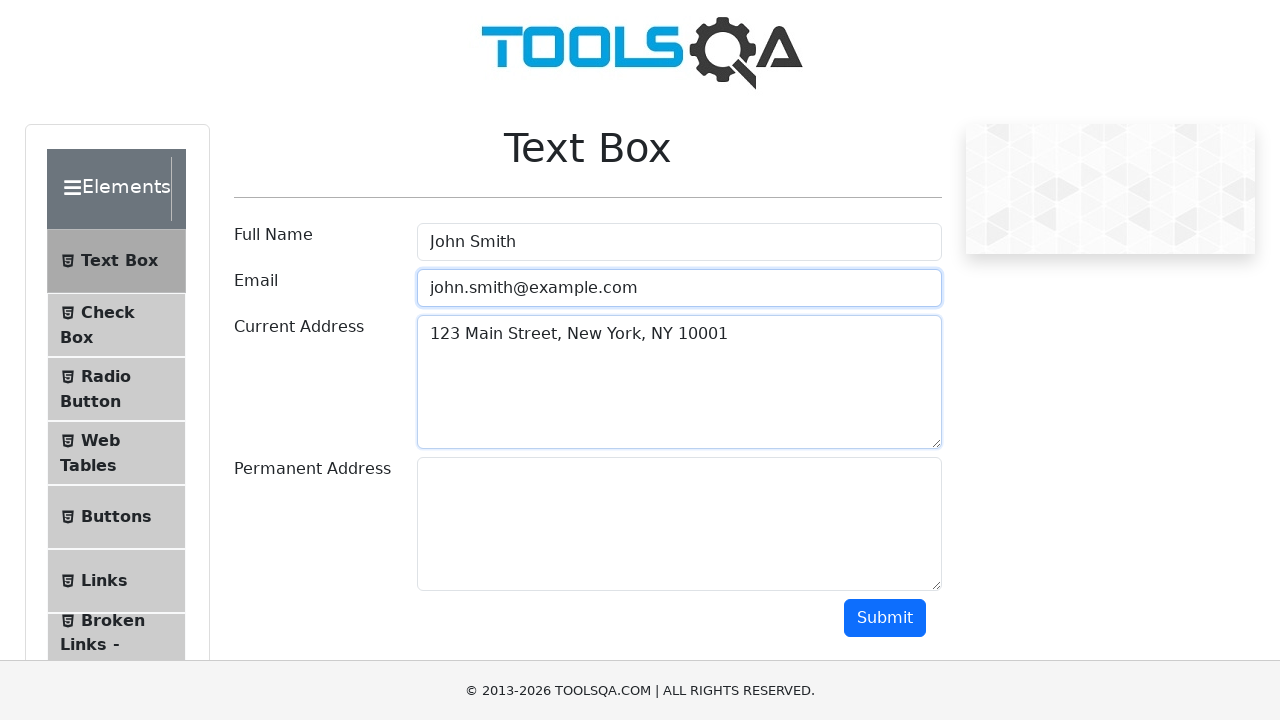

Filled Permanent Address field with '456 Oak Avenue, Boston, MA 02101' on //div[@class="text-field-container"]/form/div[4]/div[2]/textarea
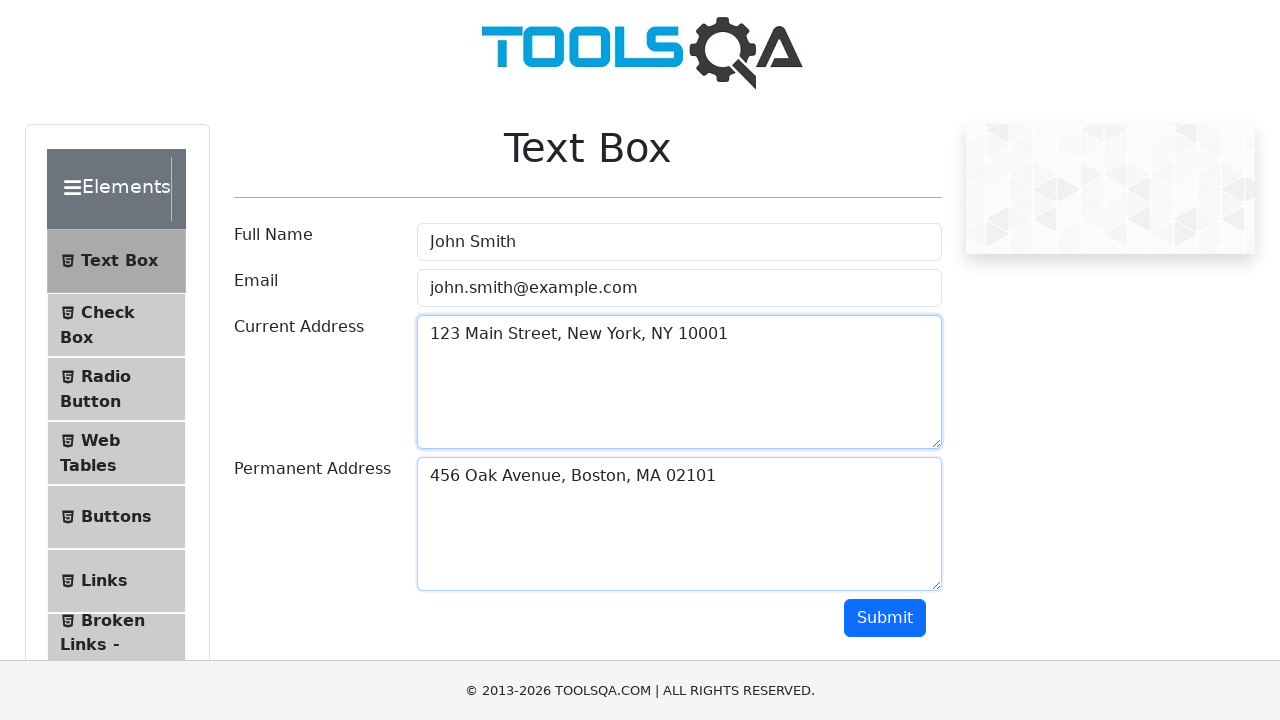

Clicked submit button to submit the form at (885, 618) on #submit
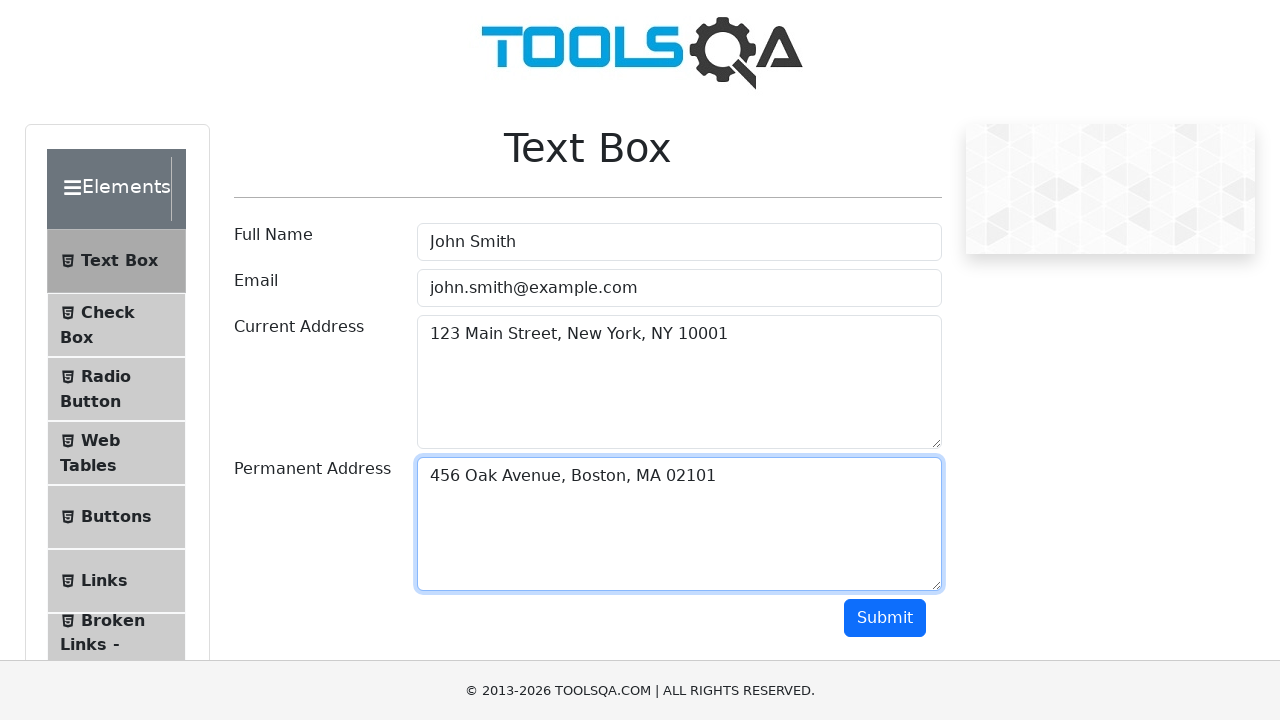

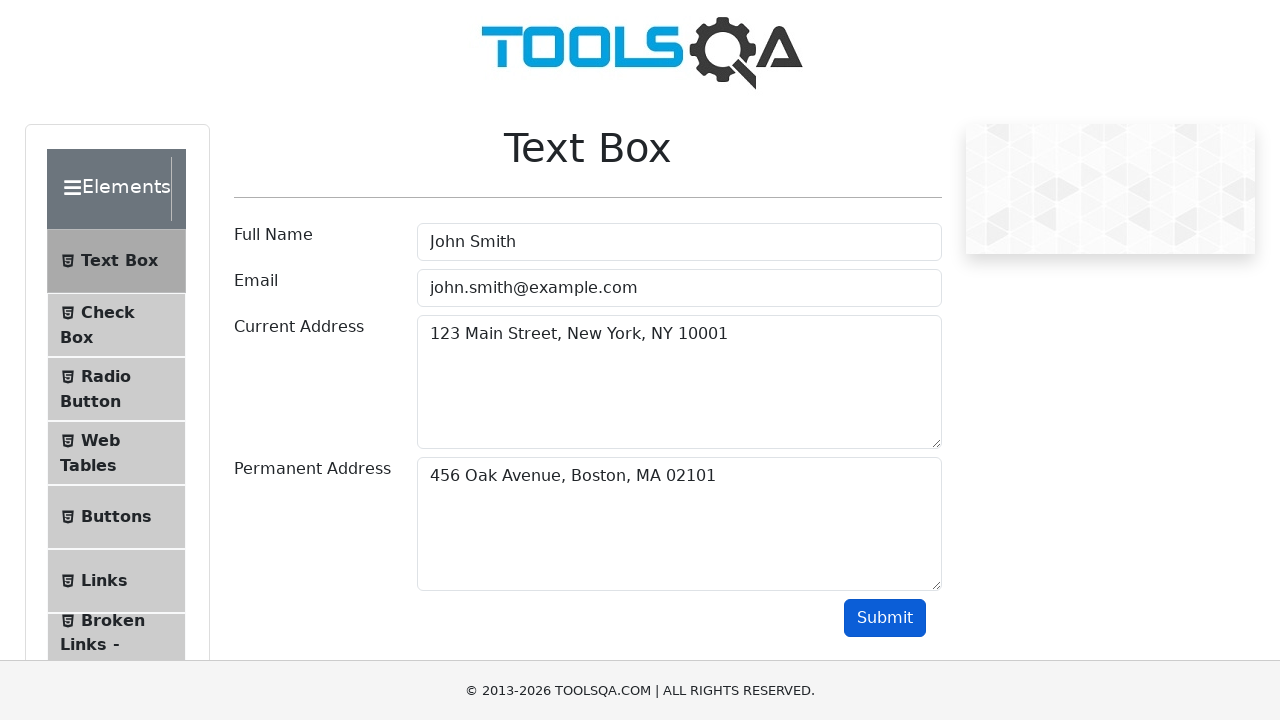